Tests modal dialog functionality by opening and closing a modal dialog

Starting URL: https://demoqa.com/modal-dialogs

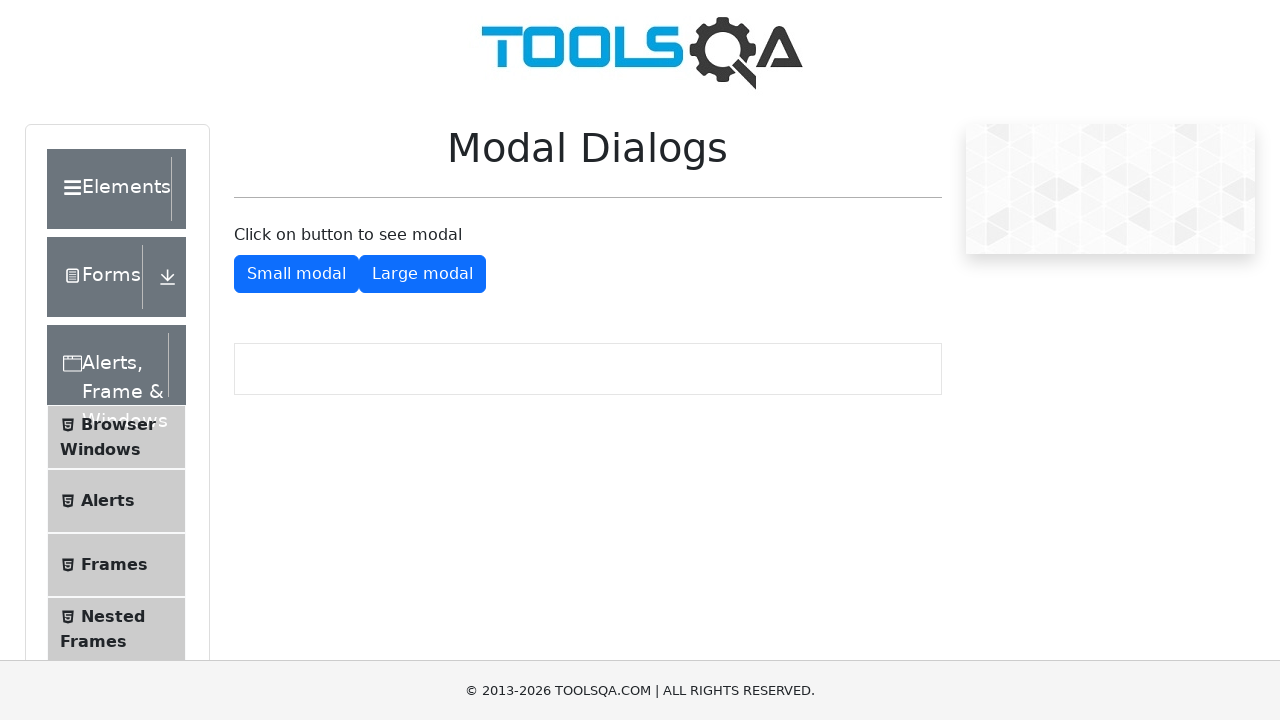

Clicked button to open small modal dialog at (296, 274) on xpath=//button[@id='showSmallModal']
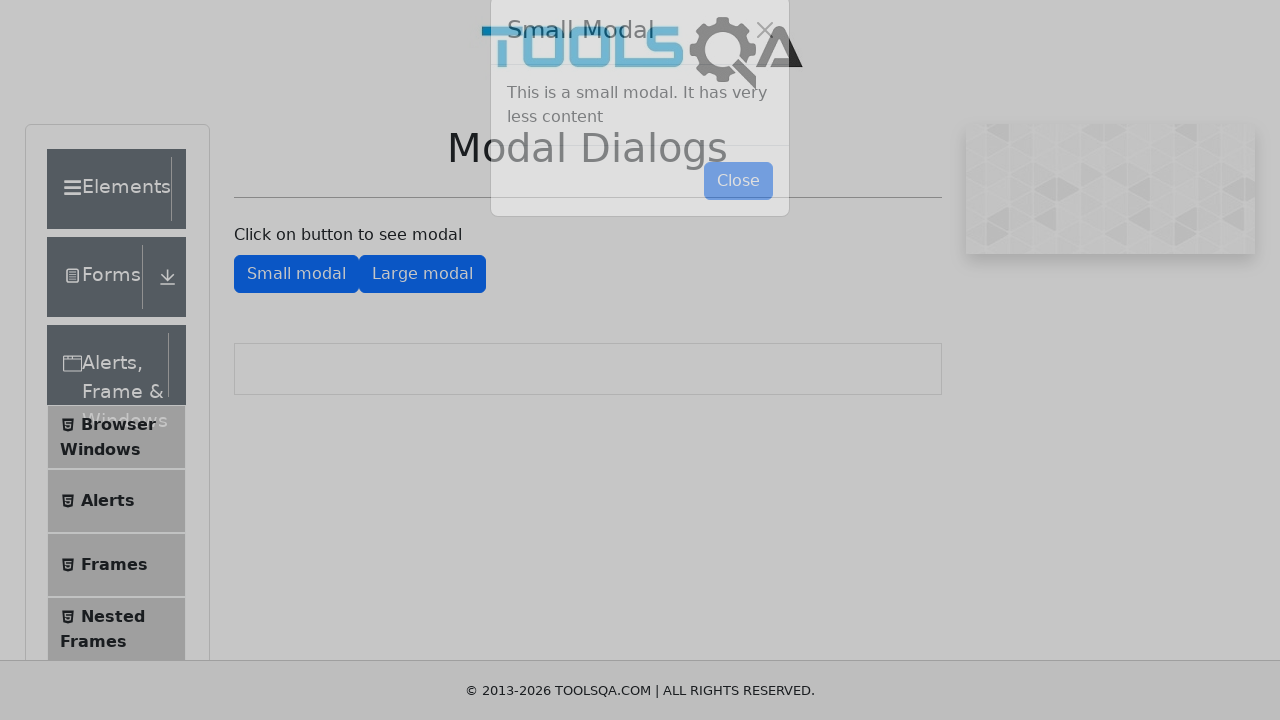

Modal dialog appeared and loaded
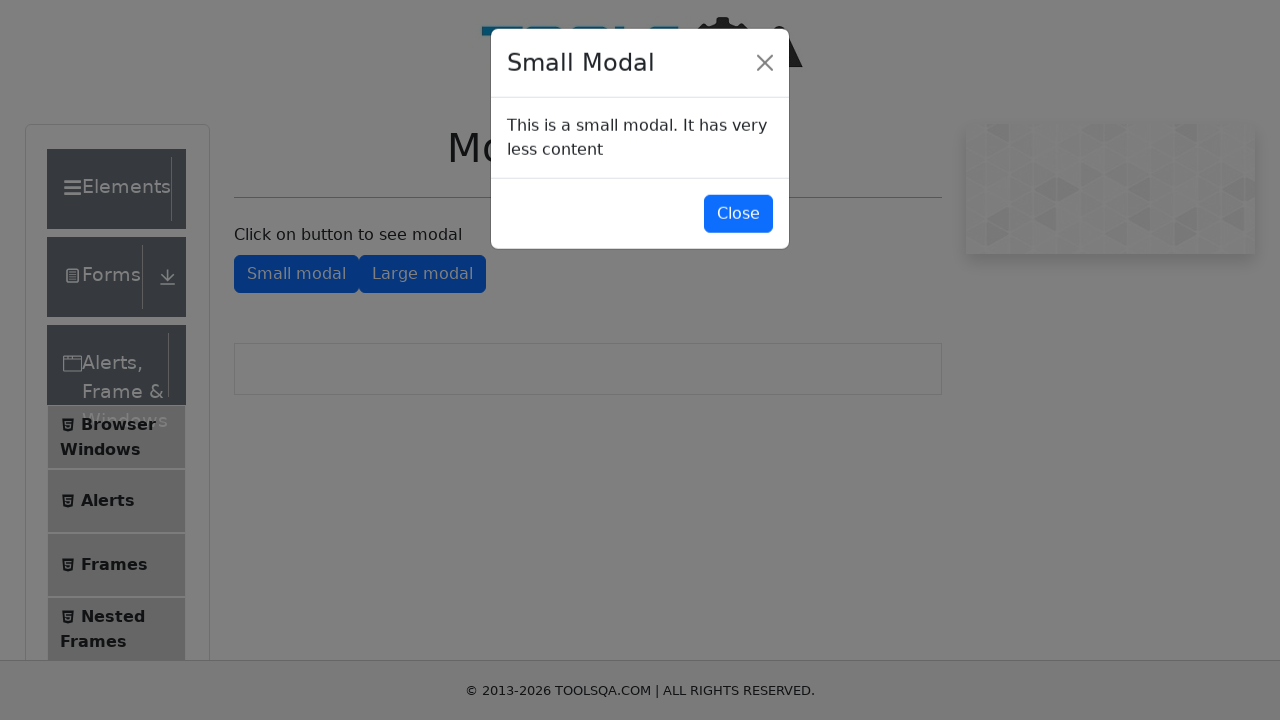

Clicked button to close modal dialog at (738, 214) on xpath=//button[@id='closeSmallModal']
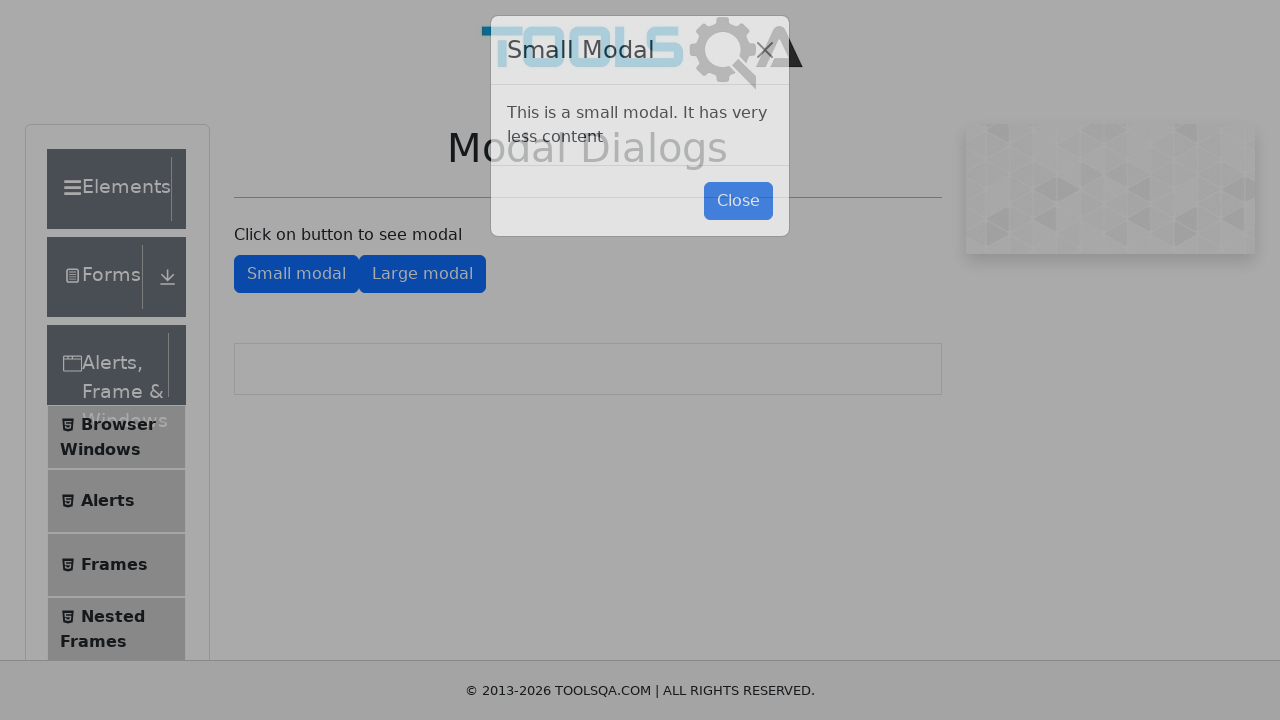

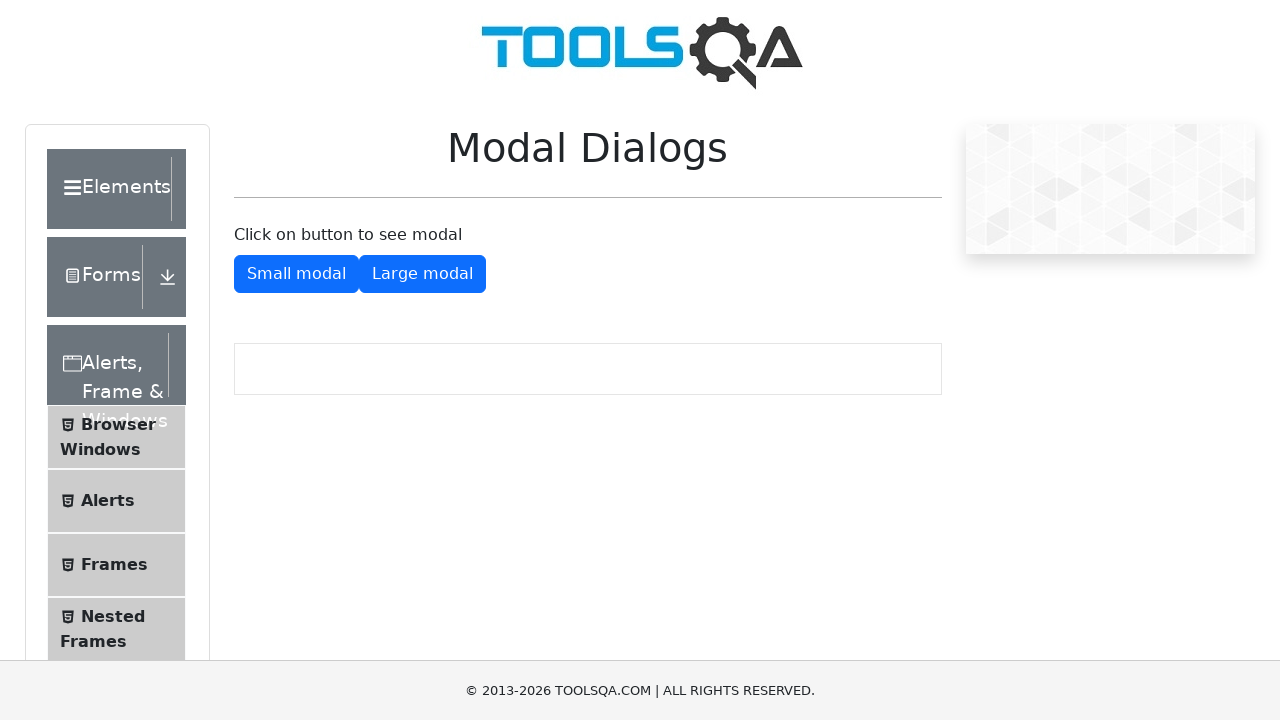